Clicks the submit button on the submit language form without filling any fields and verifies the error message

Starting URL: http://www.99-bottles-of-beer.net/submitnewlanguage.html

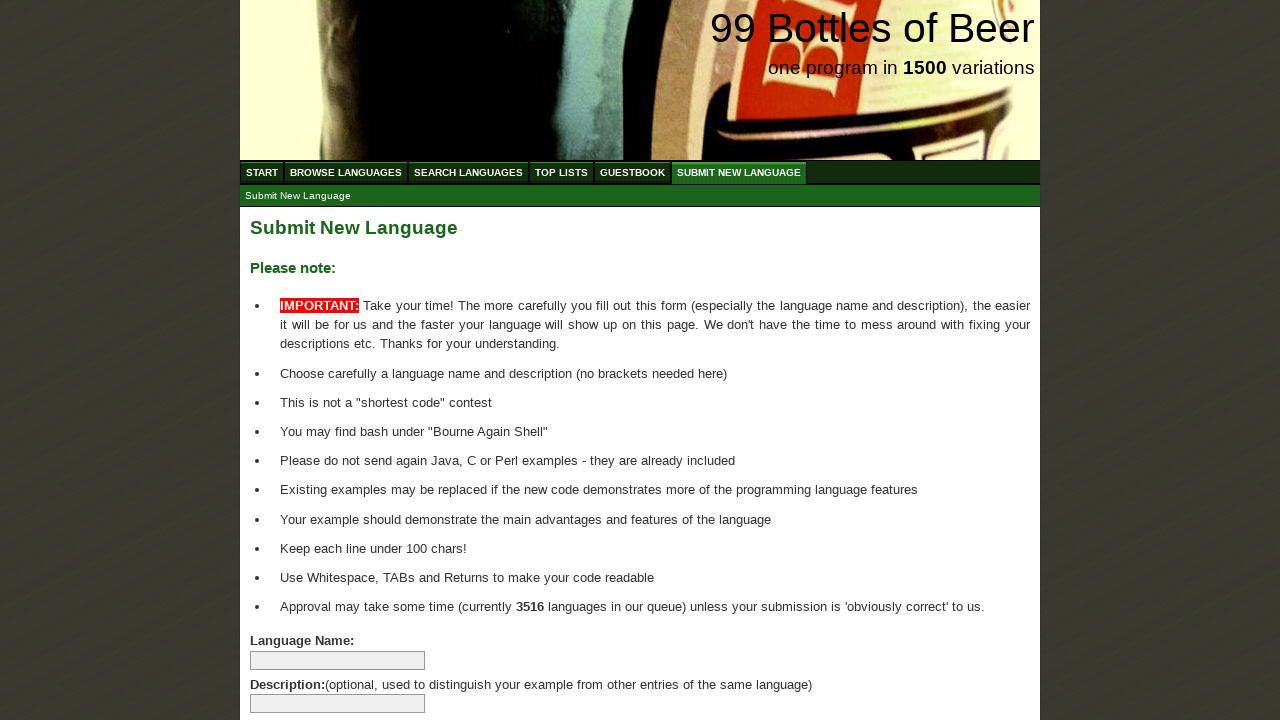

Clicked submit button without filling any form fields at (294, 665) on xpath=//*[@id='addlanguage']/p/input[8]
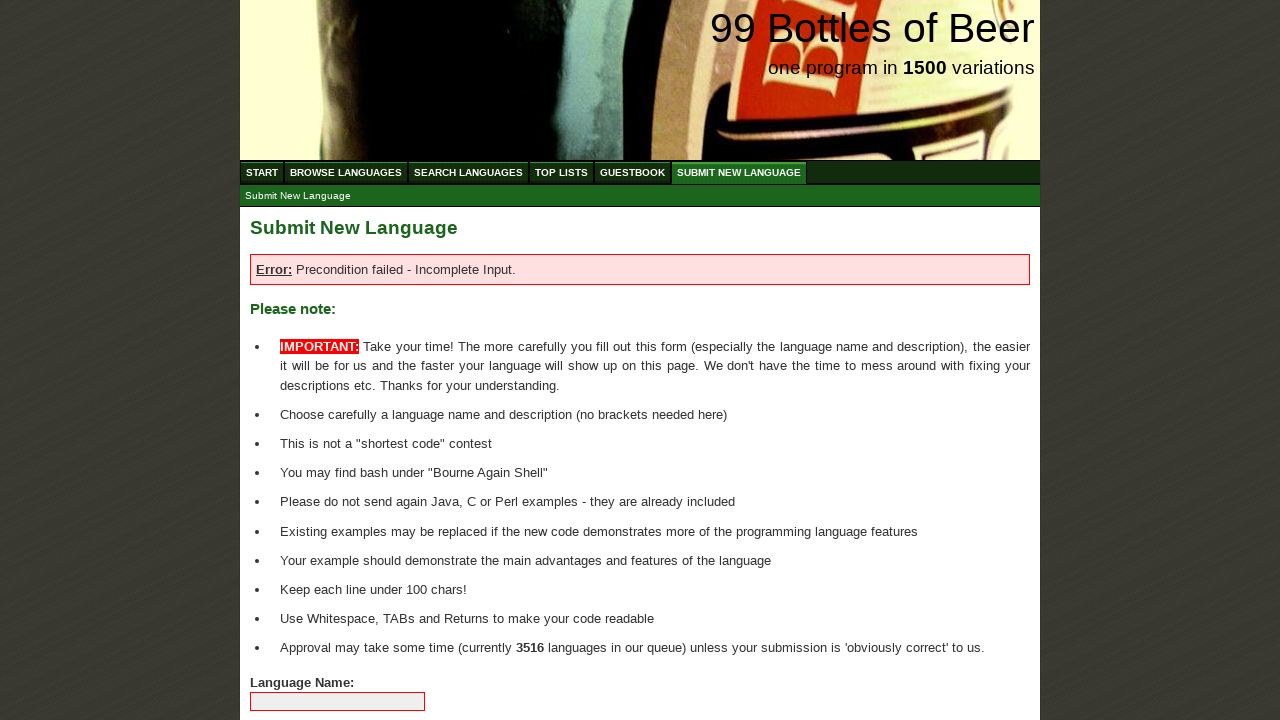

Retrieved error message text from page
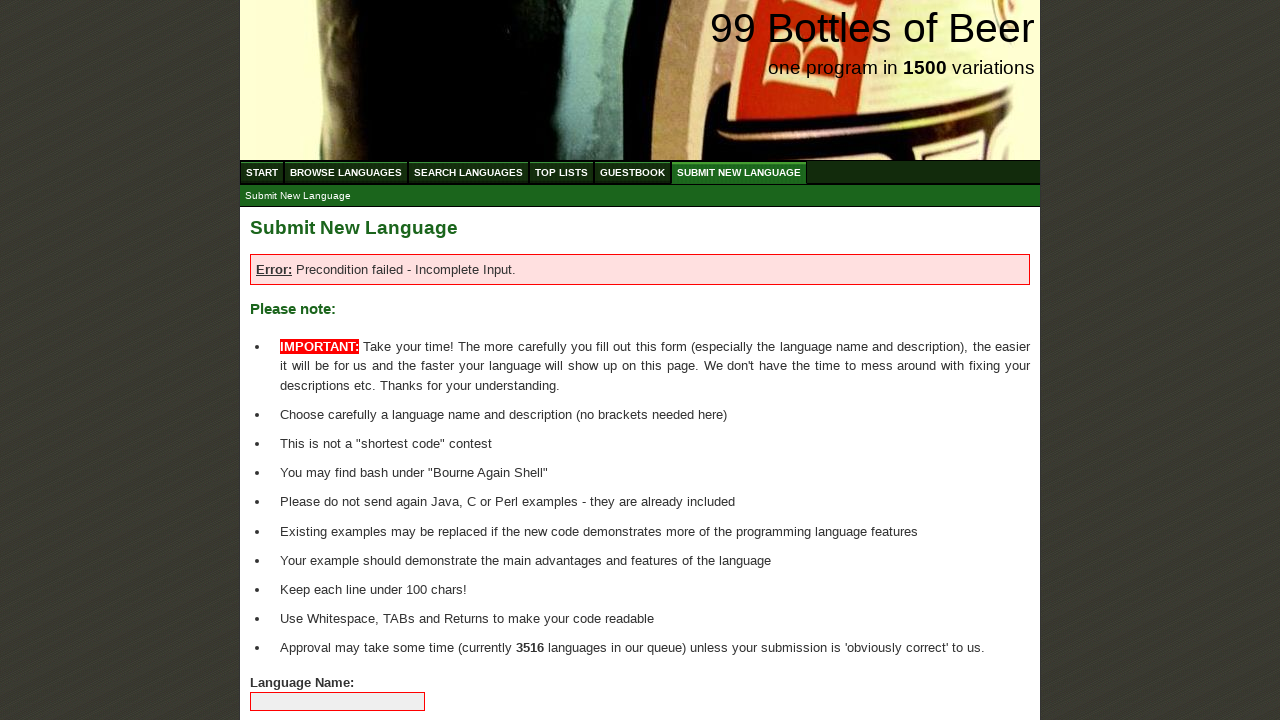

Verified error message: 'Error: Precondition failed - Incomplete Input.'
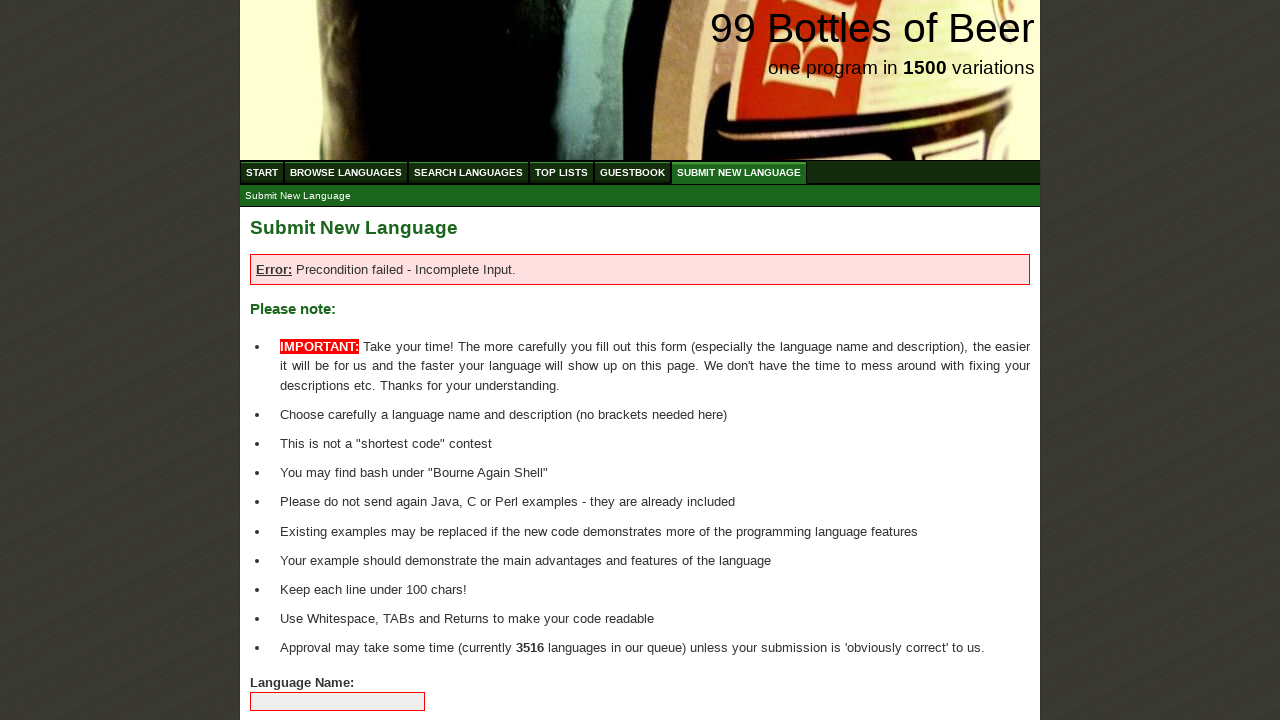

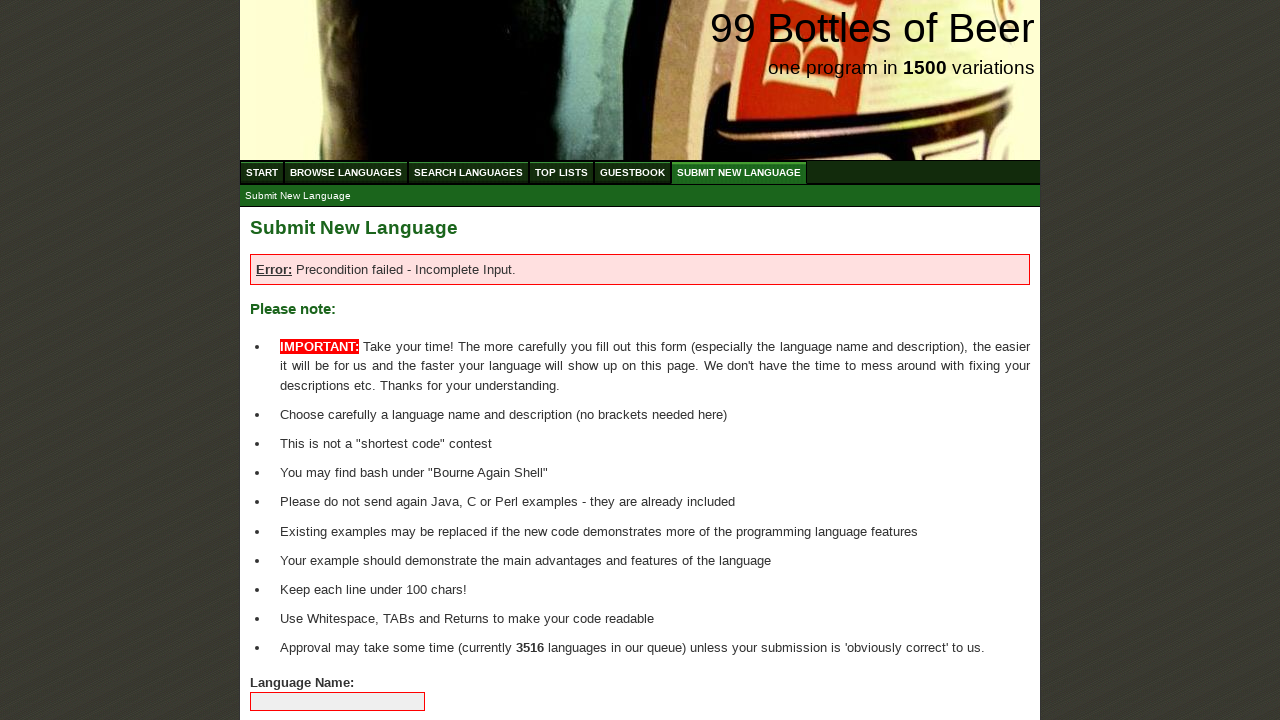